Tests marking all todo items as completed using the "Mark all as complete" checkbox

Starting URL: https://demo.playwright.dev/todomvc

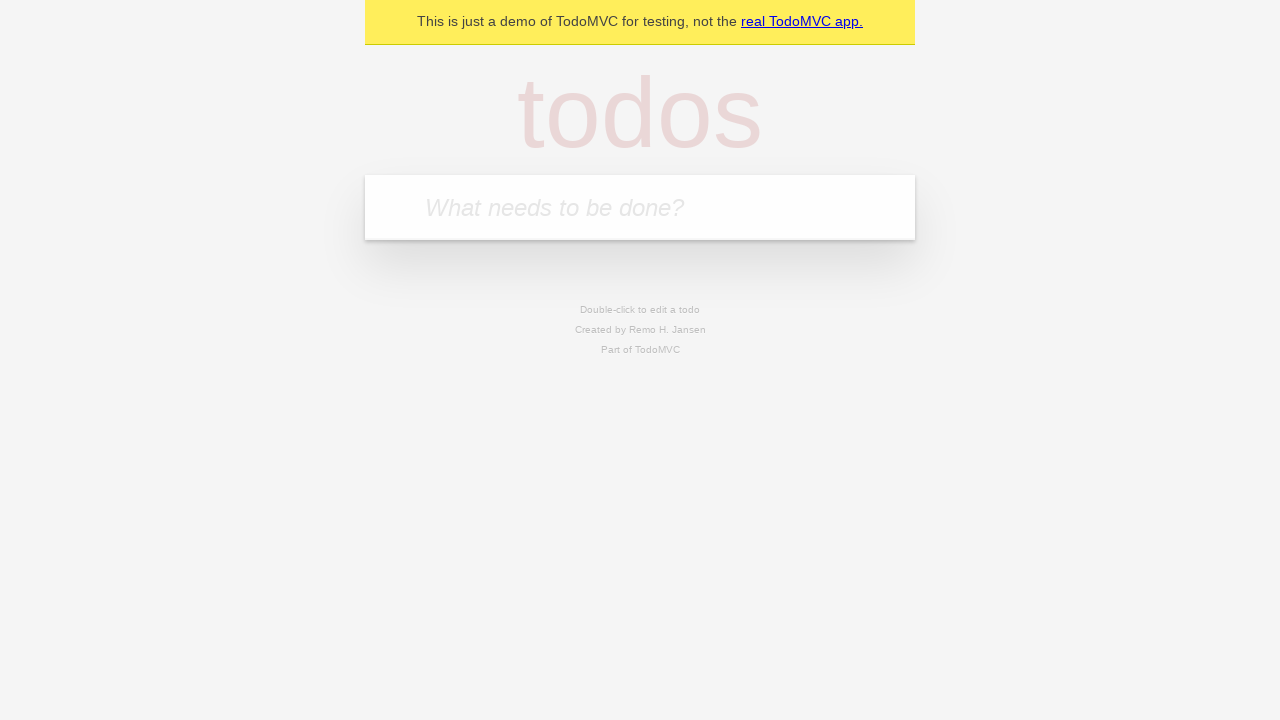

Filled new todo input with 'buy some cheese' on internal:attr=[placeholder="What needs to be done?"i]
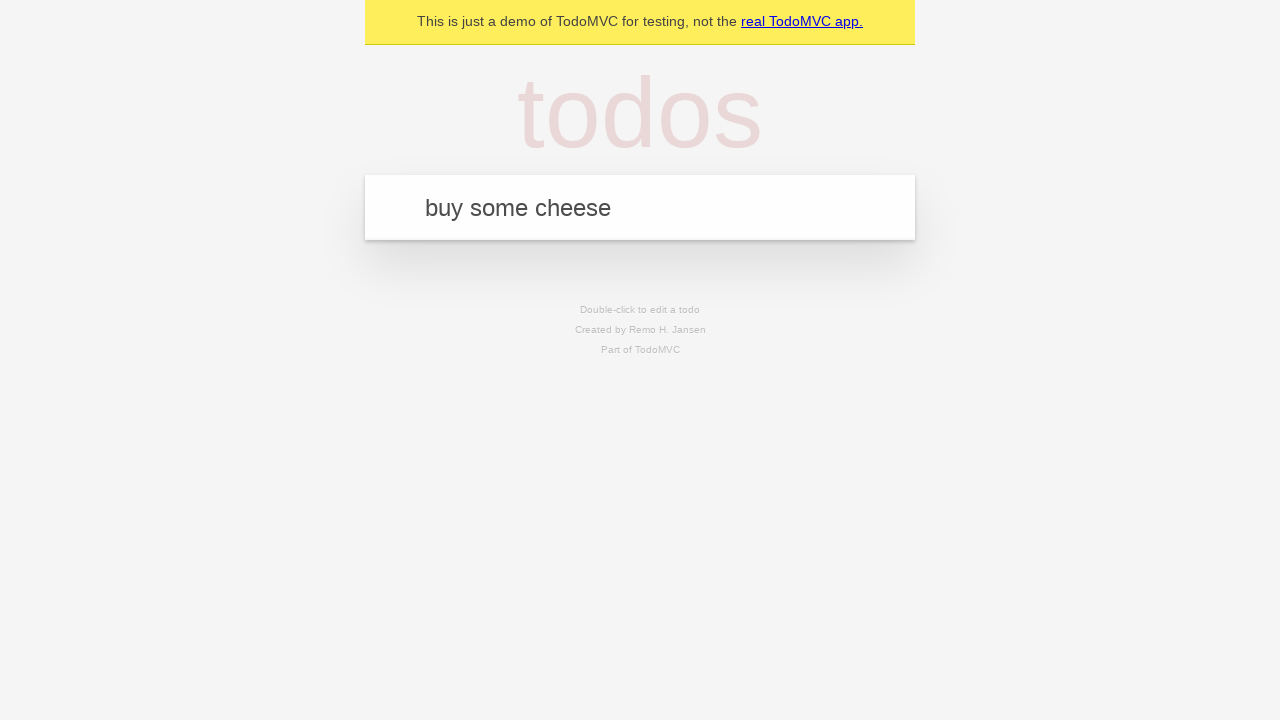

Pressed Enter to create todo 'buy some cheese' on internal:attr=[placeholder="What needs to be done?"i]
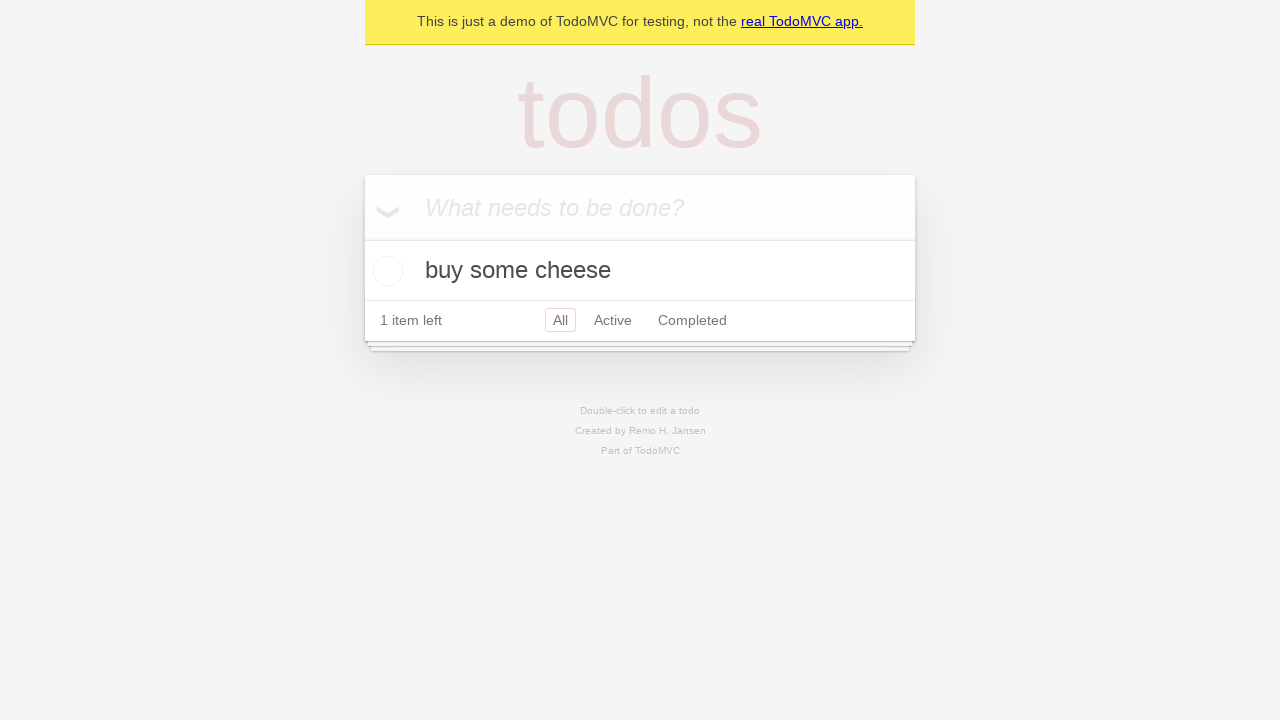

Filled new todo input with 'feed the cat' on internal:attr=[placeholder="What needs to be done?"i]
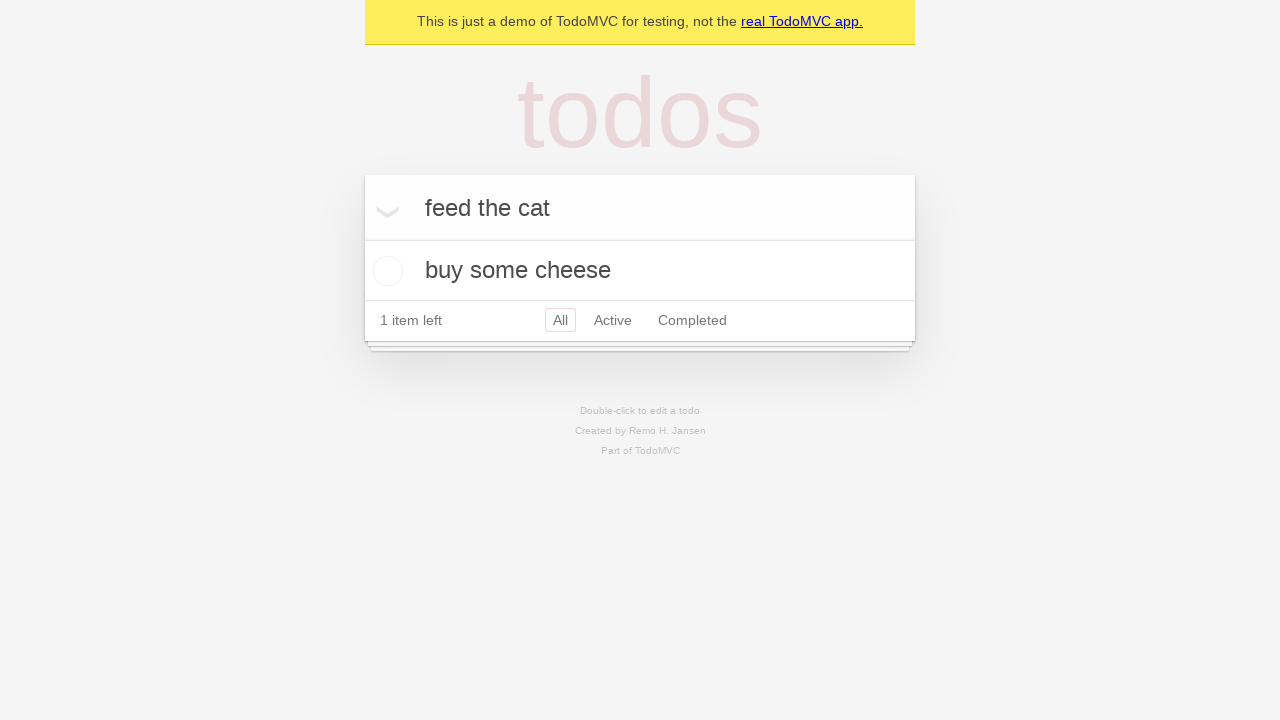

Pressed Enter to create todo 'feed the cat' on internal:attr=[placeholder="What needs to be done?"i]
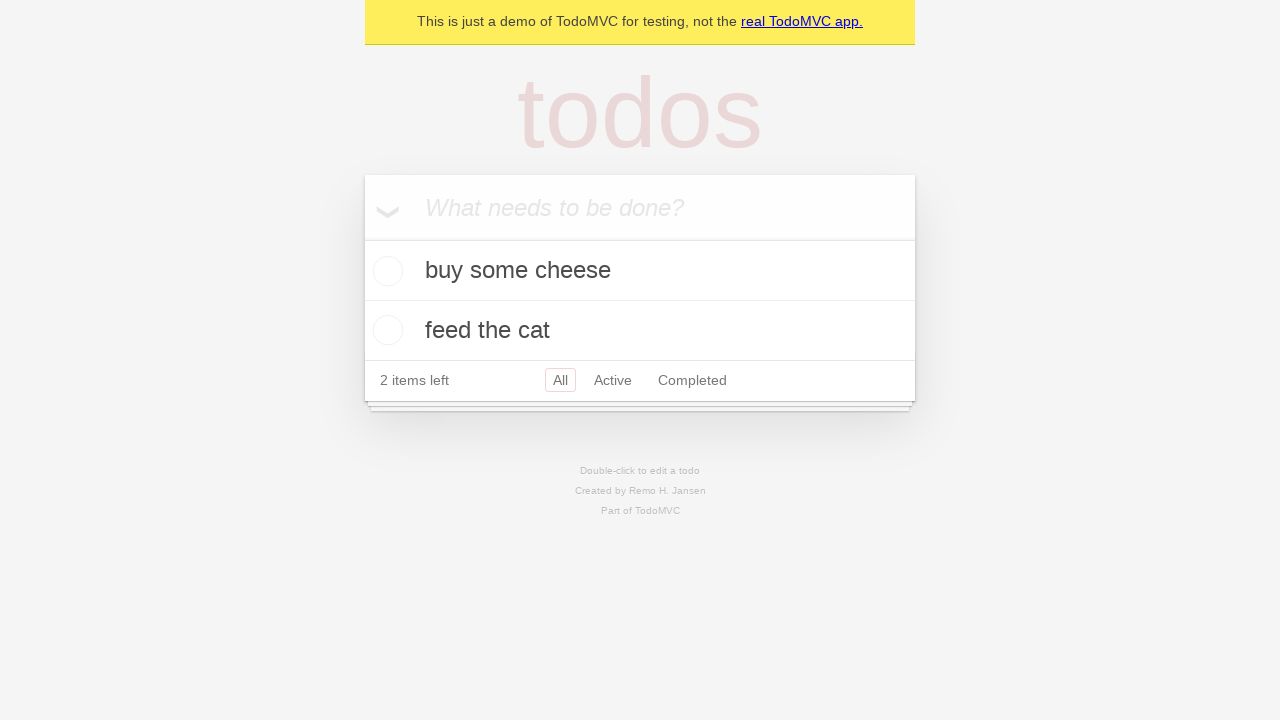

Filled new todo input with 'book a doctors appointment' on internal:attr=[placeholder="What needs to be done?"i]
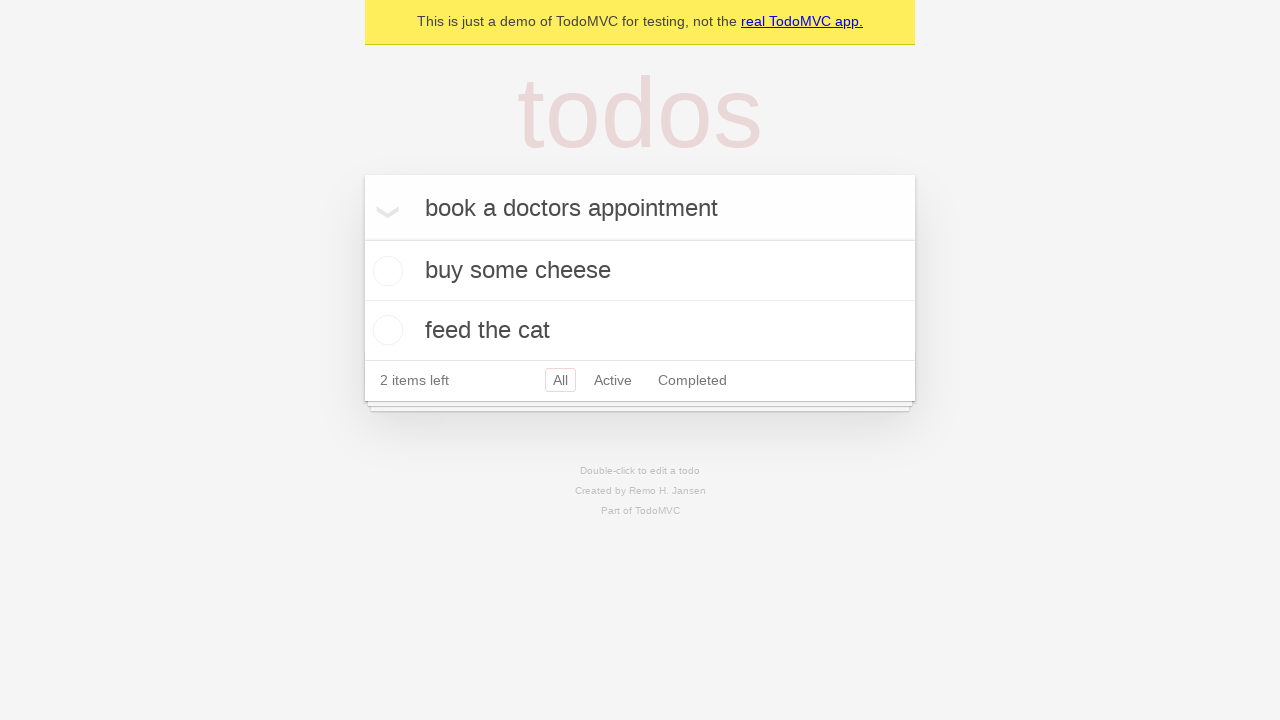

Pressed Enter to create todo 'book a doctors appointment' on internal:attr=[placeholder="What needs to be done?"i]
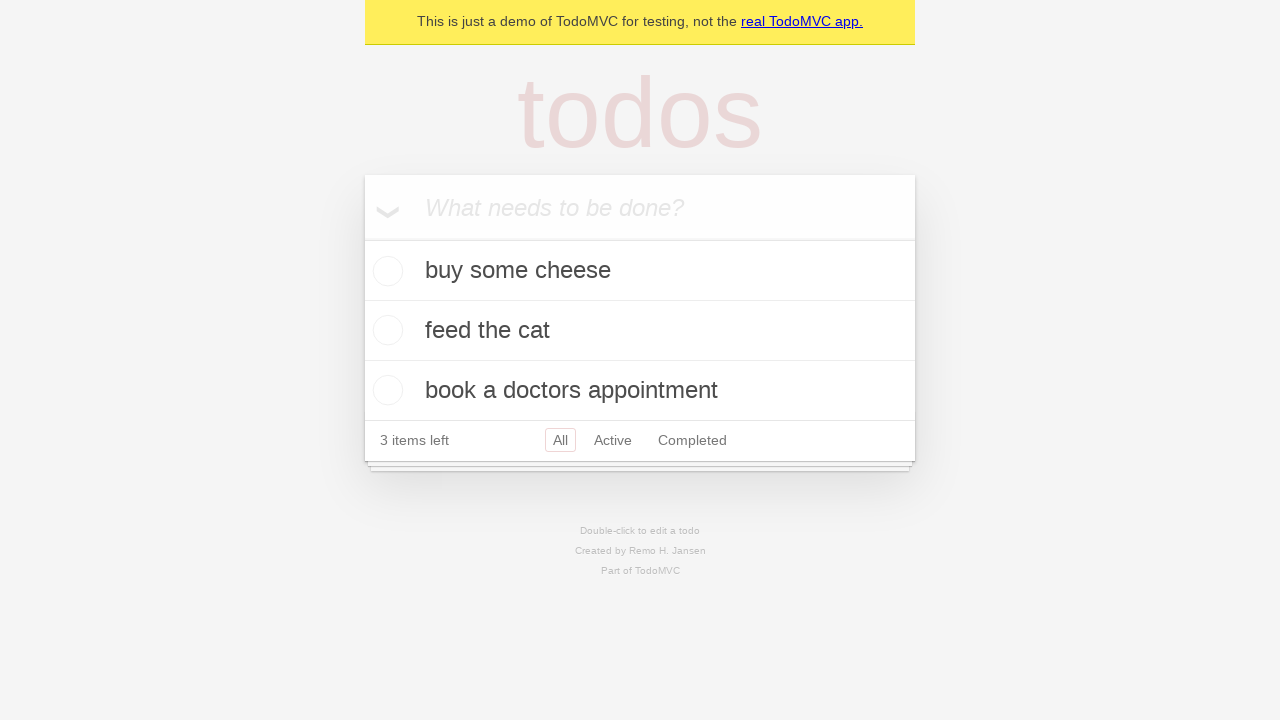

Waited for all 3 todo items to be added to the page
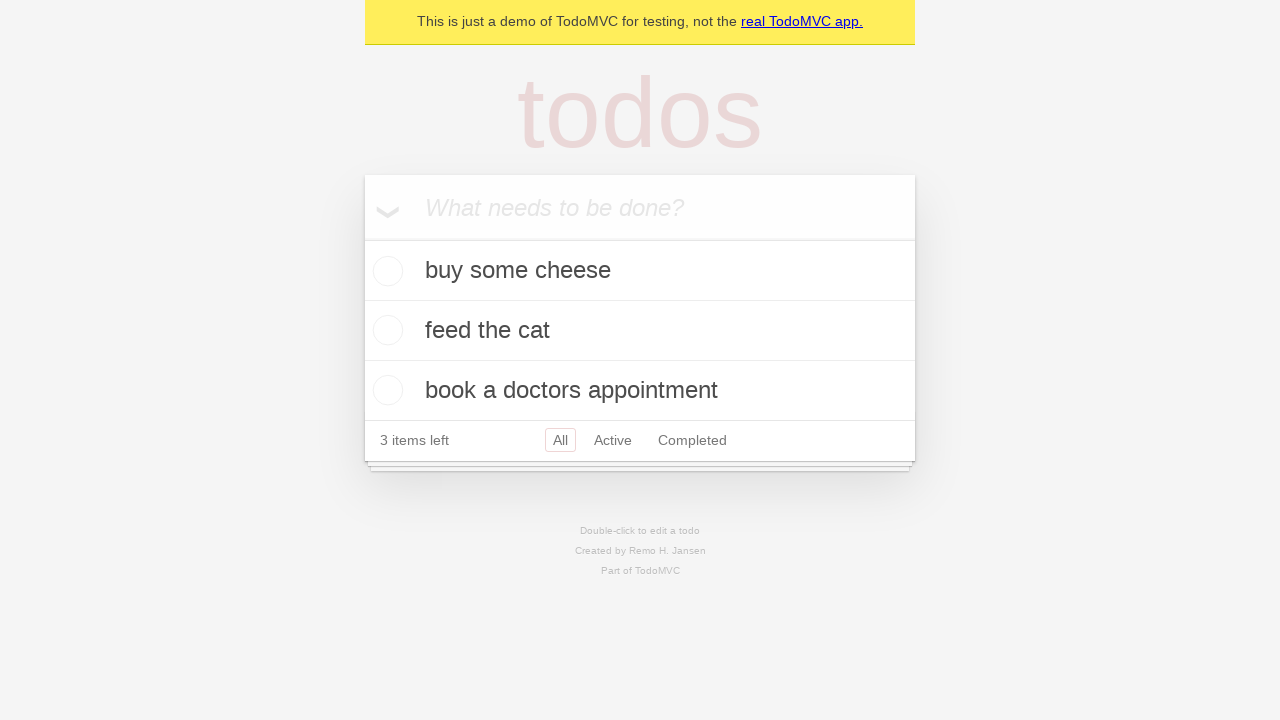

Clicked 'Mark all as complete' checkbox to complete all todos at (362, 238) on internal:label="Mark all as complete"i
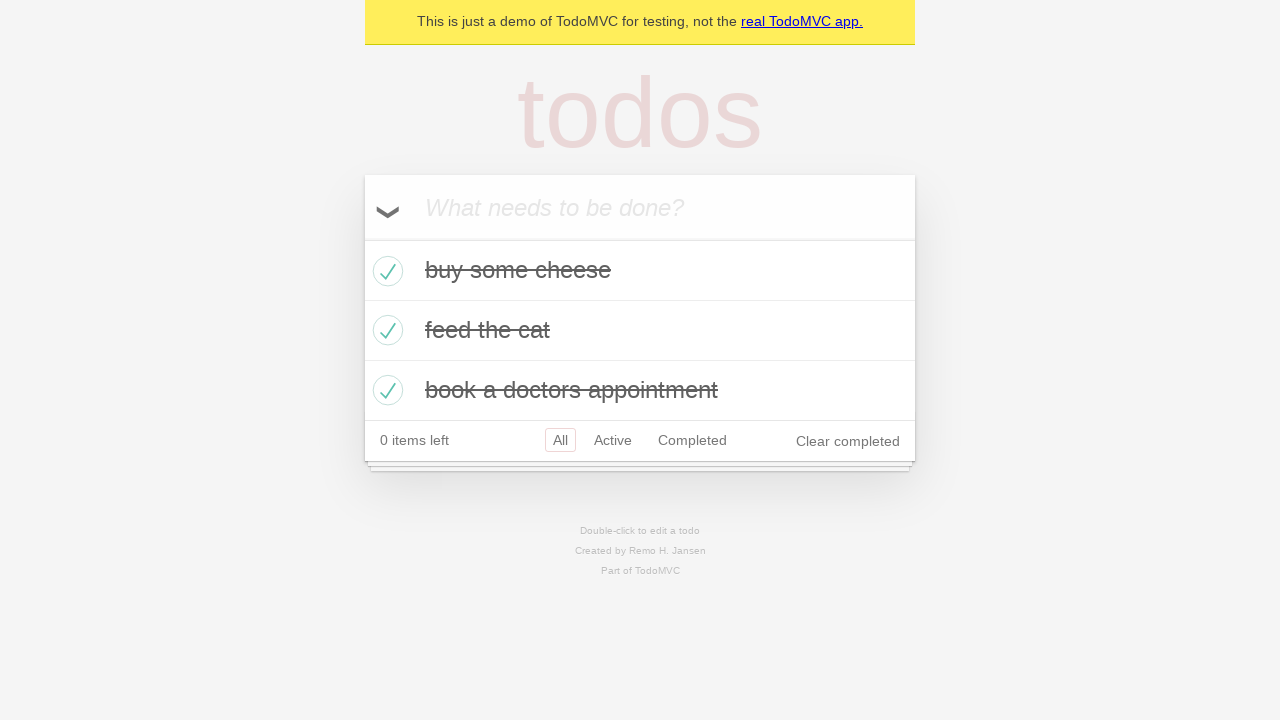

Waited for all todo items to be marked as completed
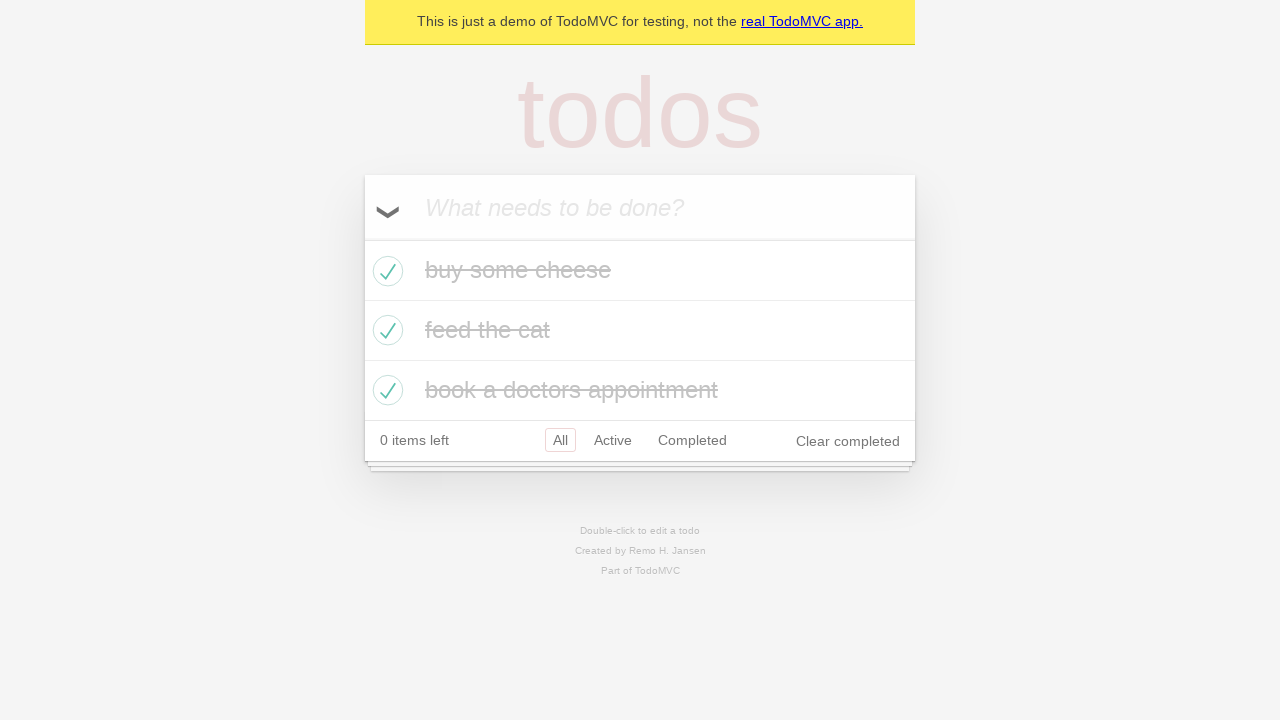

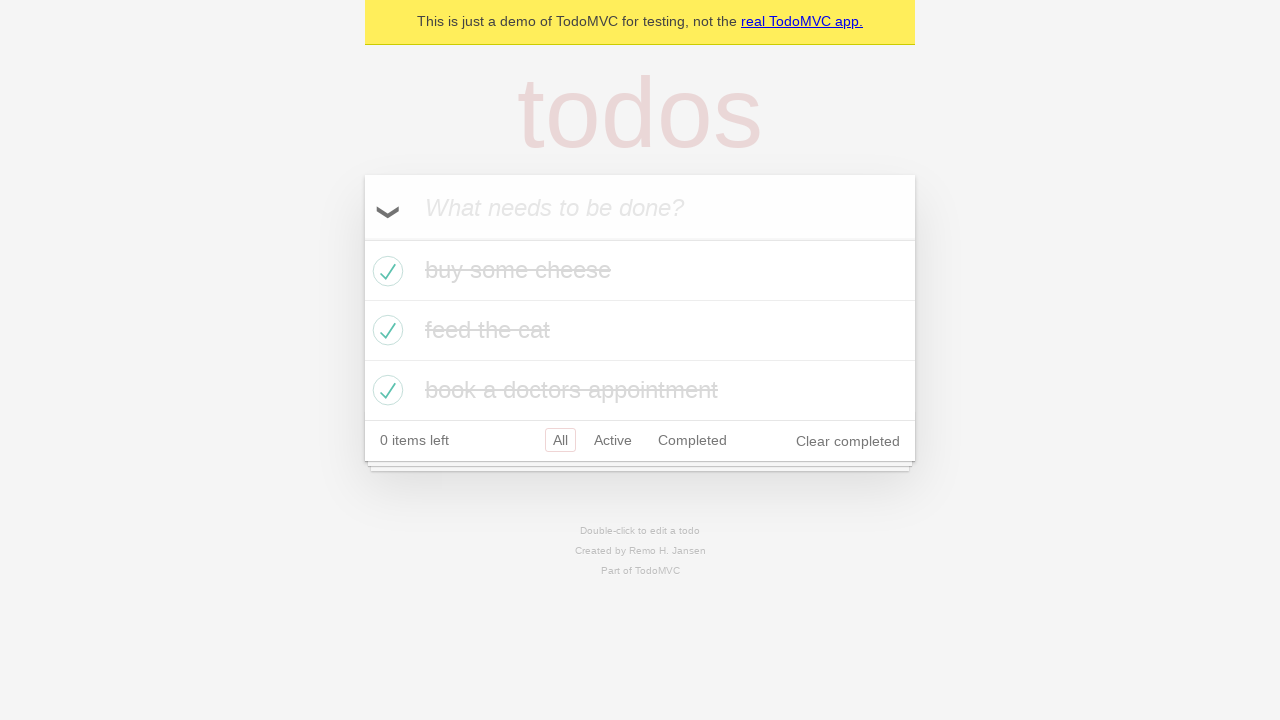